Tests JavaScript alert handling by clicking a button to trigger an alert and accepting it

Starting URL: https://the-internet.herokuapp.com/javascript_alerts

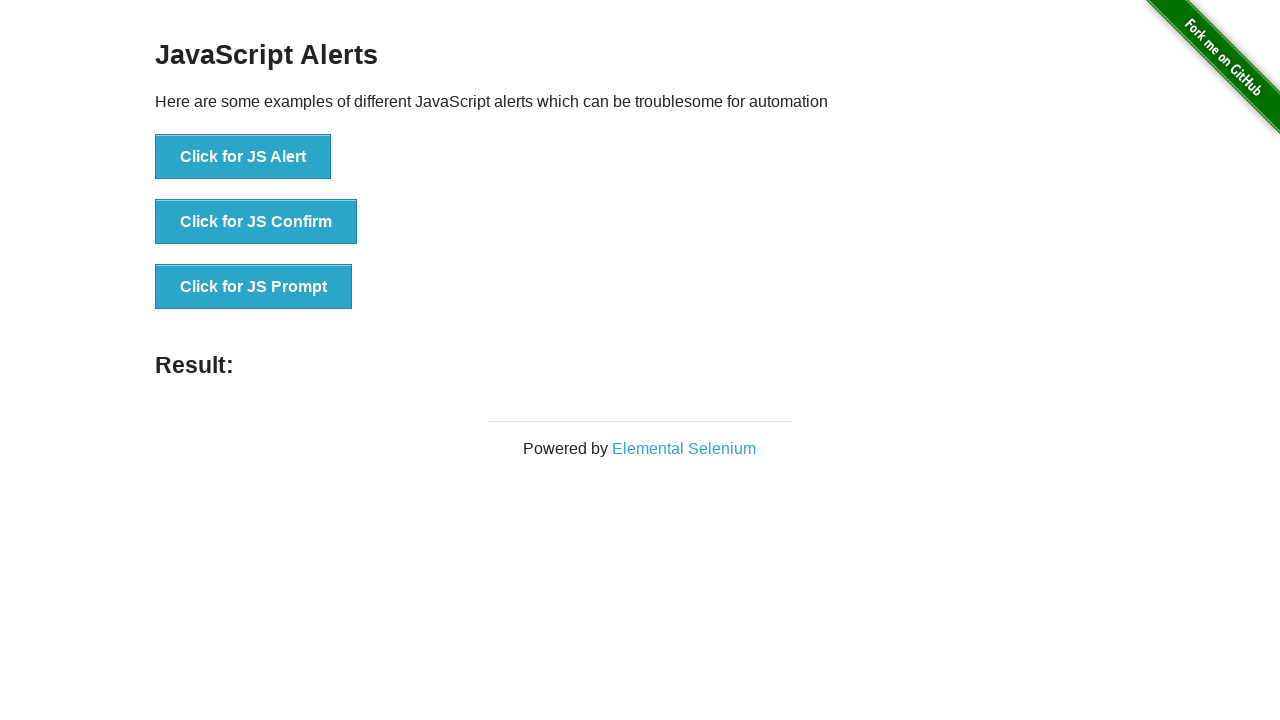

Clicked 'Click for JS Alert' button to trigger JavaScript alert at (243, 157) on xpath=//button[normalize-space()='Click for JS Alert']
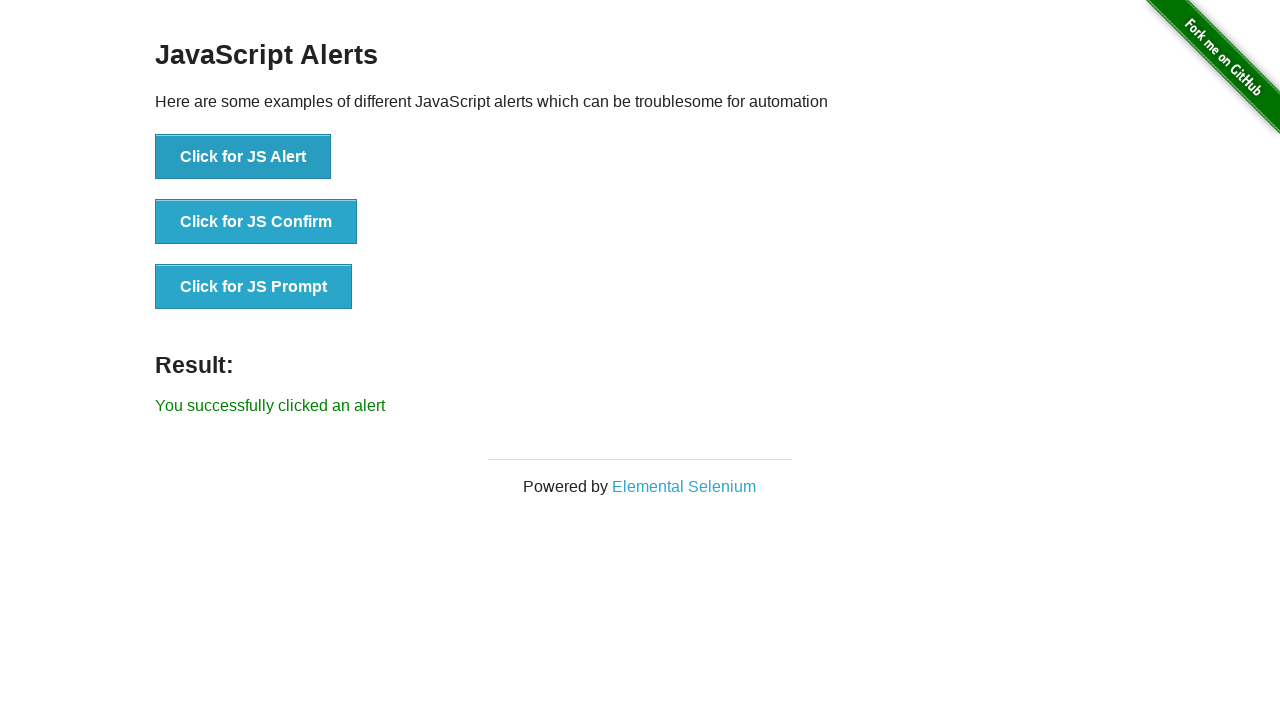

Registered dialog handler to accept alerts
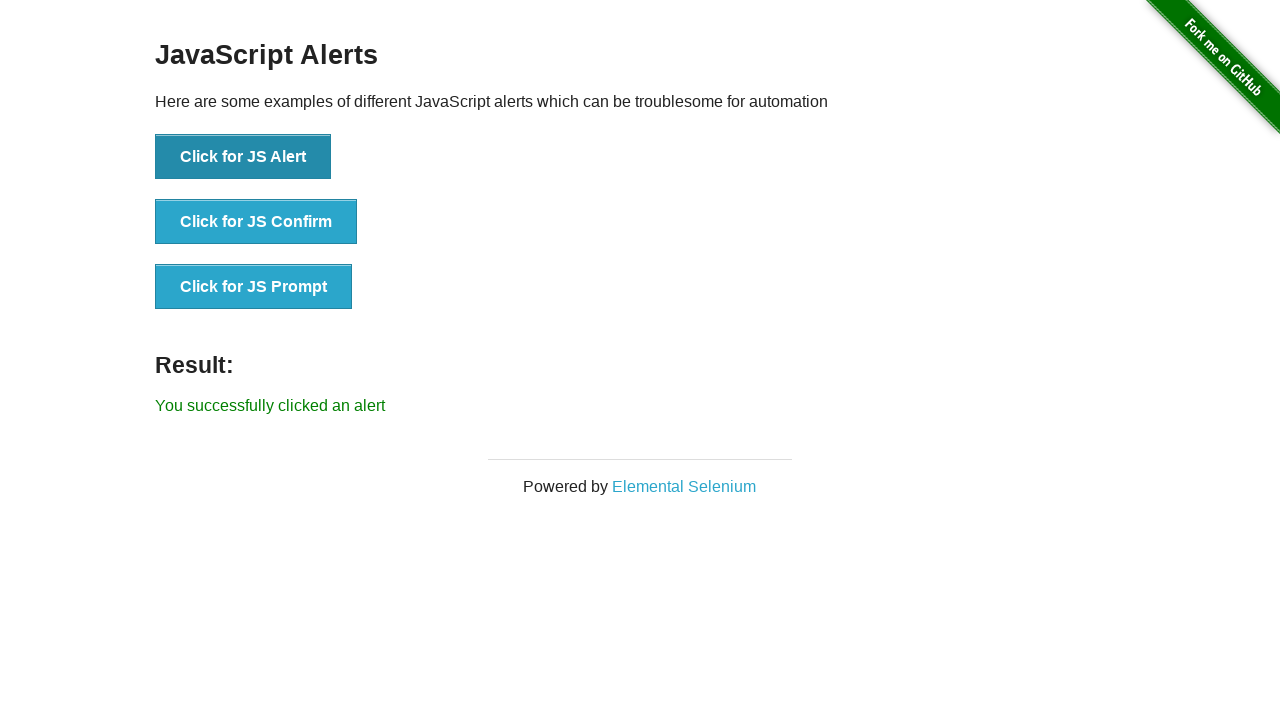

Clicked 'Click for JS Alert' button again and alert was accepted at (243, 157) on xpath=//button[normalize-space()='Click for JS Alert']
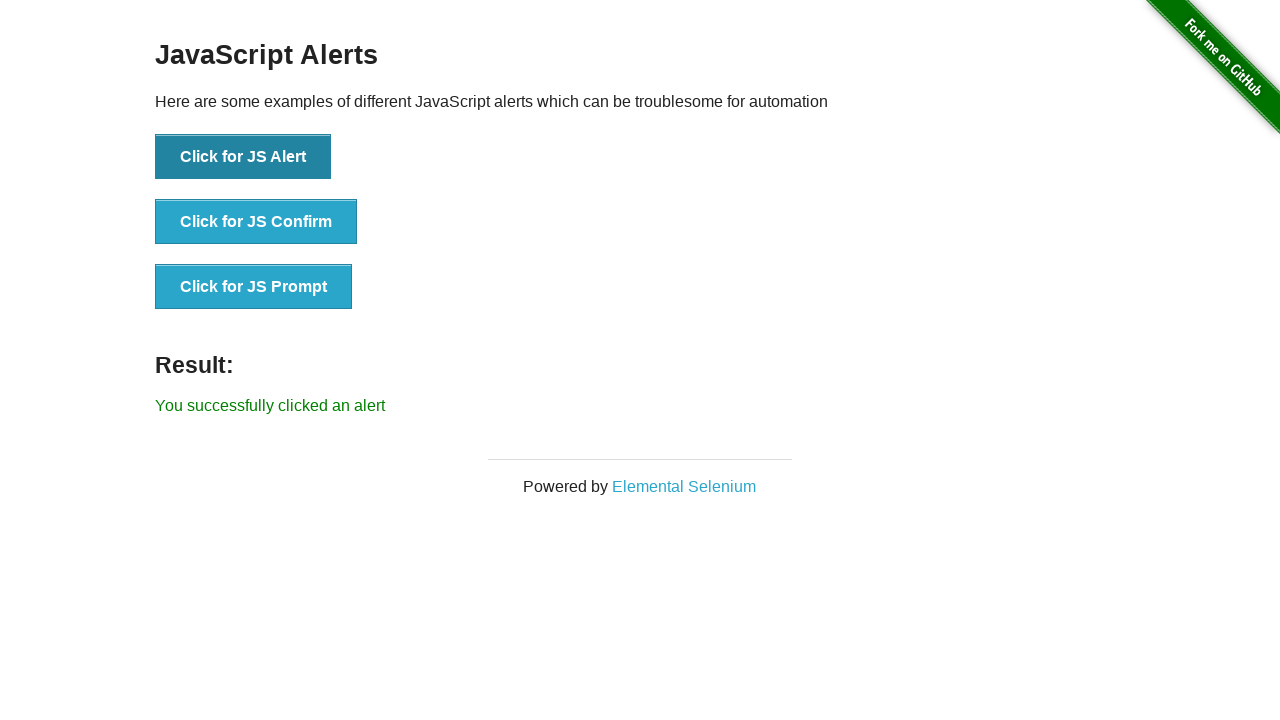

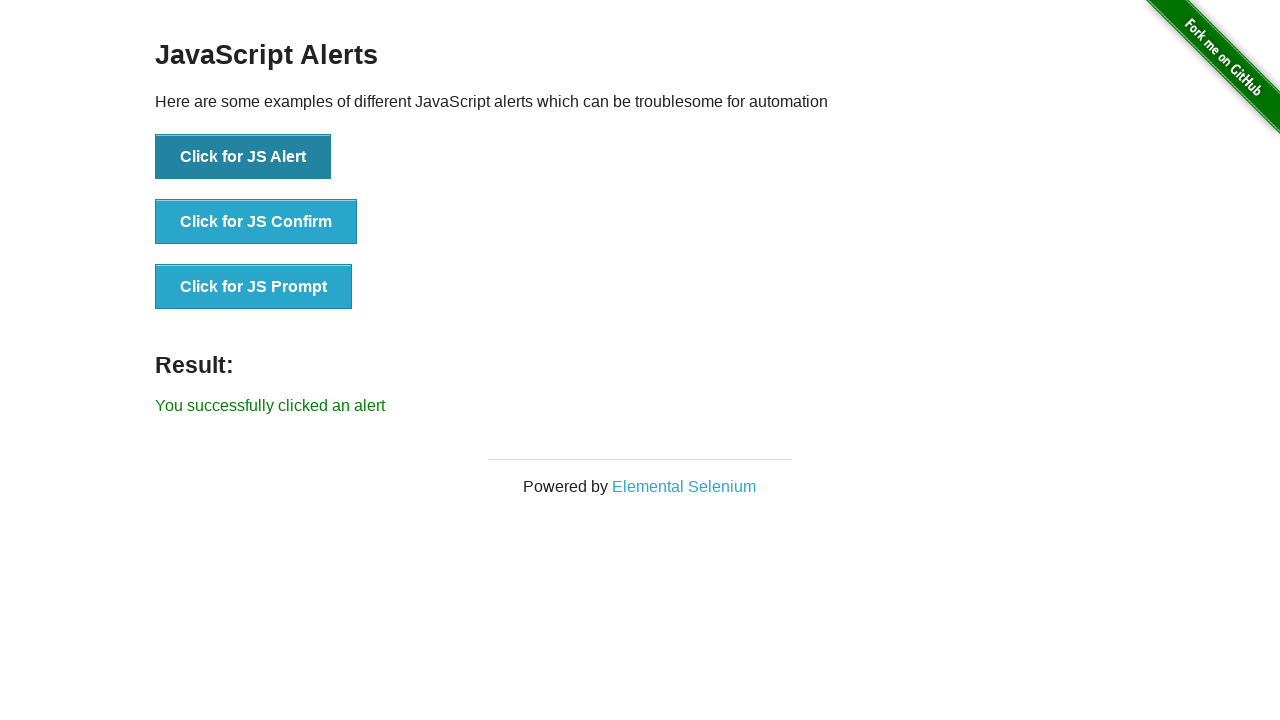